Fills out a Google Form with faculty information including name, designation, university, country, email, research area, and submitter name, then submits the form.

Starting URL: https://docs.google.com/forms/d/e/1FAIpQLScC4dqHQuVMXYiXKXPzMxjKgN1IfN9hU4UHHvQFyn4m7fZ7BA/viewform?vc=0&c=0&w=1

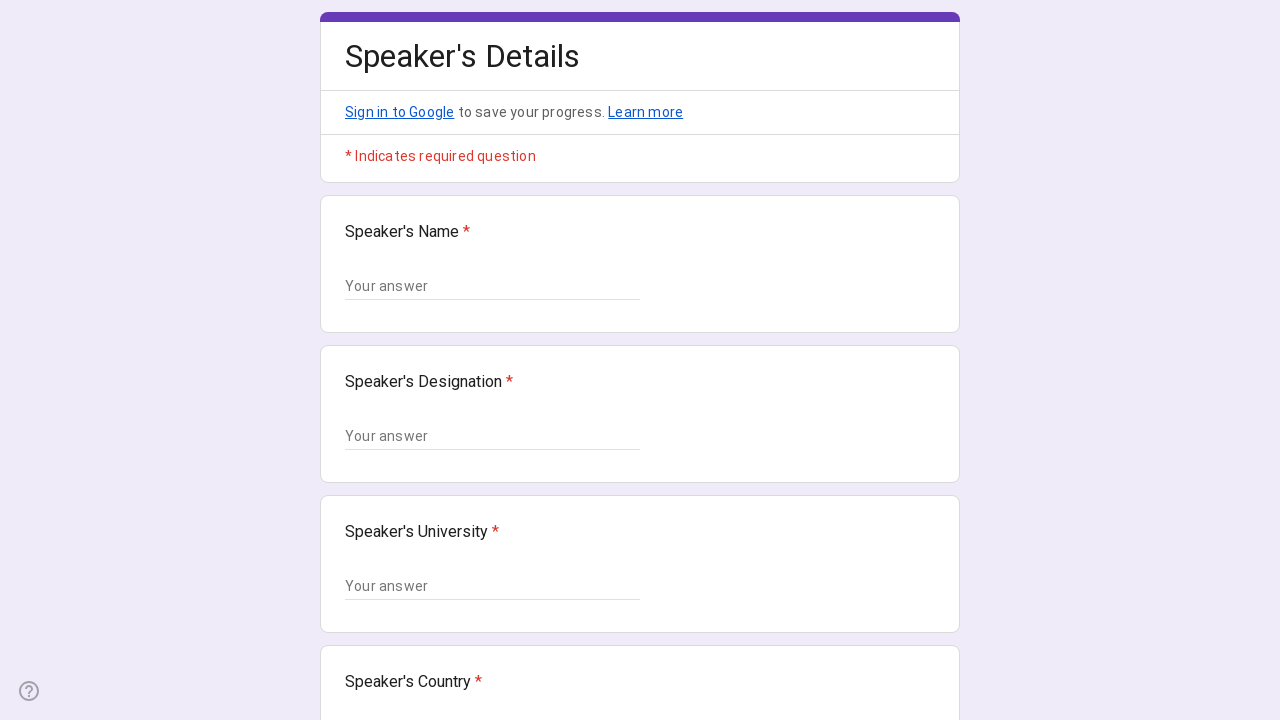

Filled name field using XPath with 'Dr. Maria Thompson' on //input[@aria-labelledby]
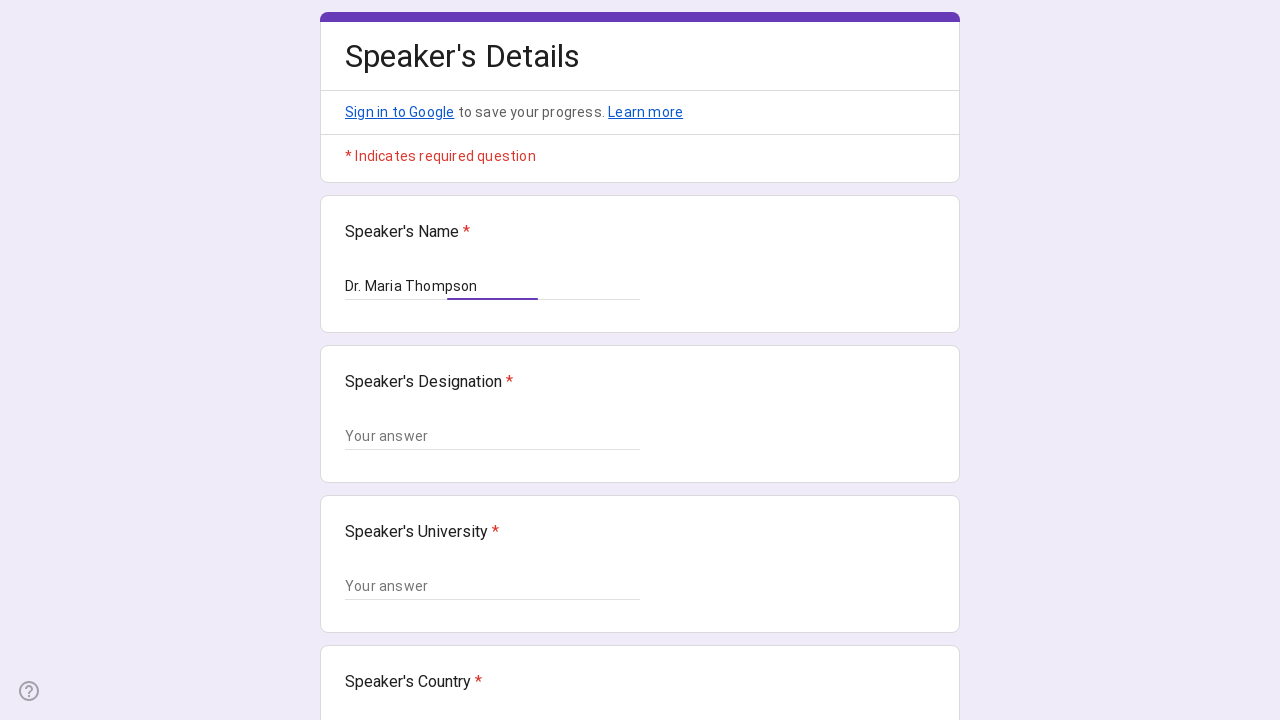

Filled first text input (name) with 'Dr. Maria Thompson' on input[type="text"] >> nth=0
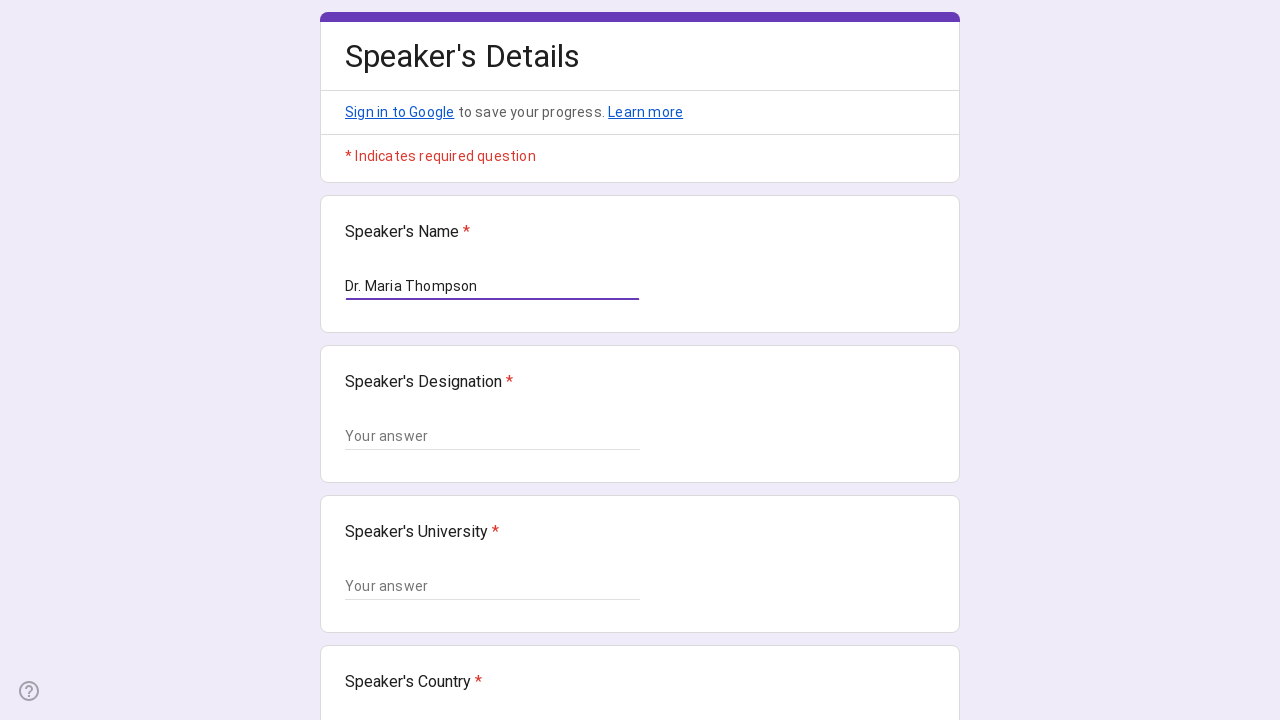

Form text input fields are ready
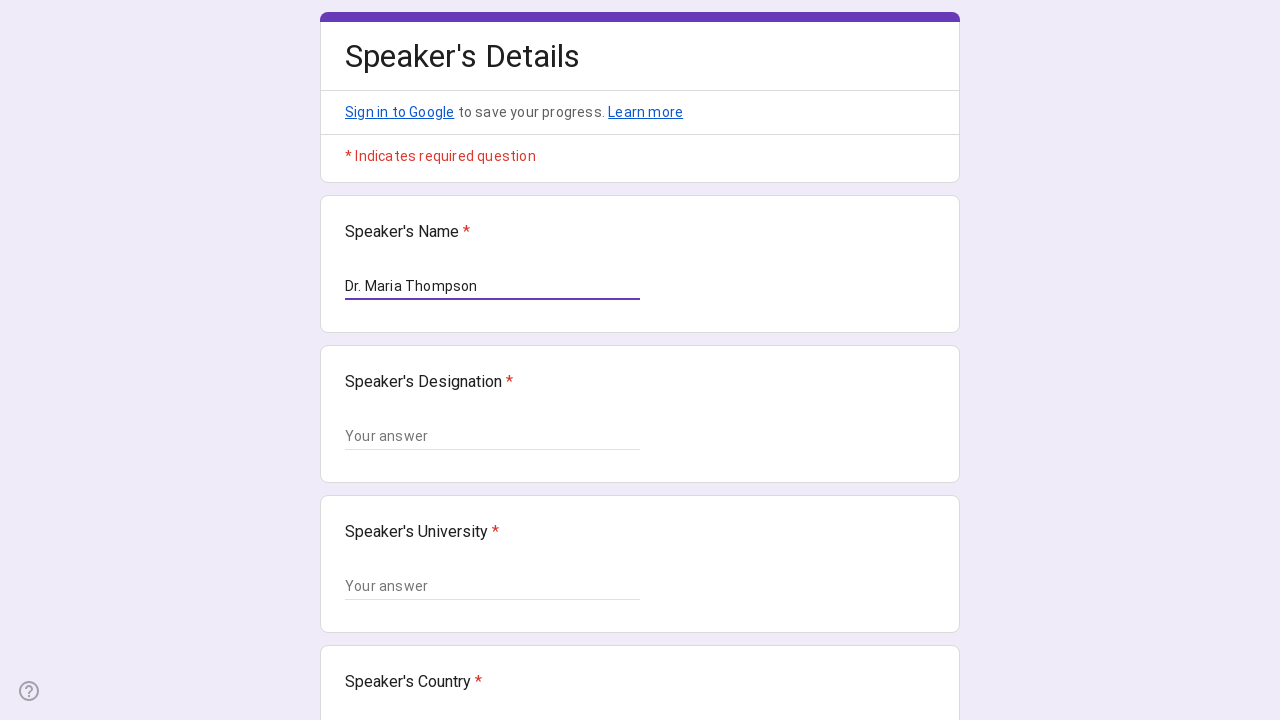

Filled first text input (name) with 'Dr. Maria Thompson' on input[type="text"] >> nth=0
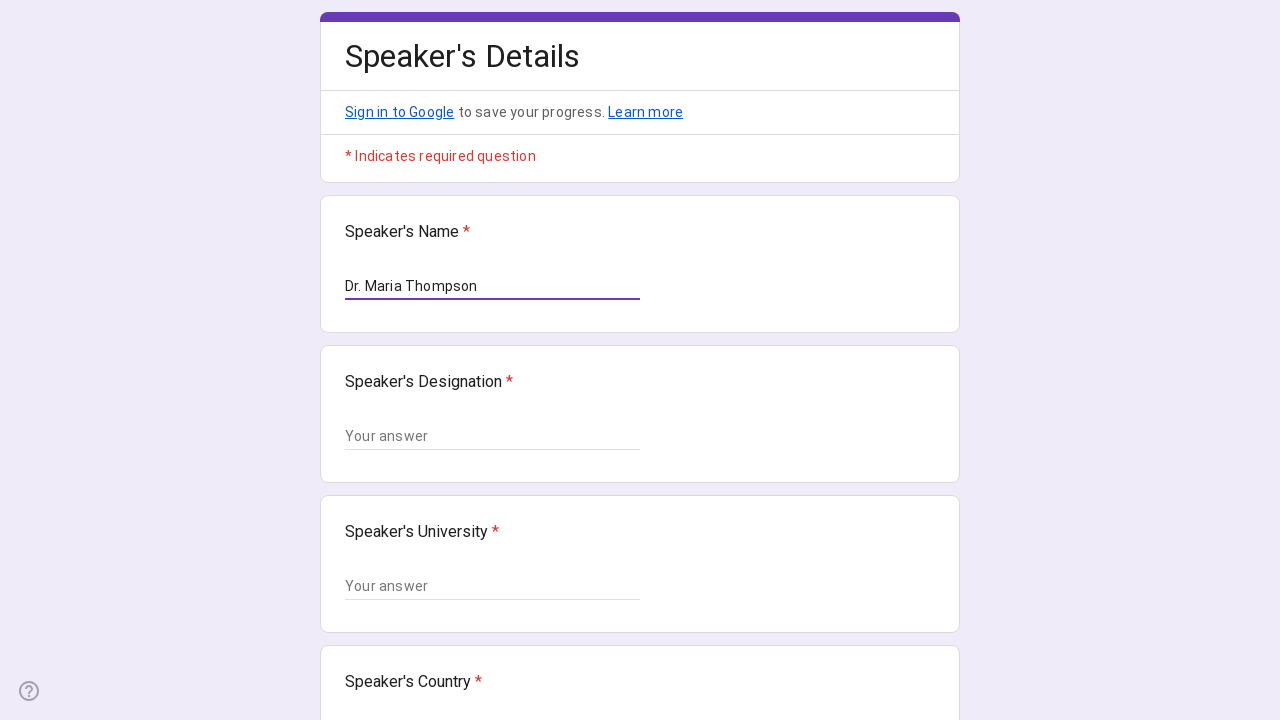

Filled second text input (designation) with 'regular faculty' on input[type="text"] >> nth=1
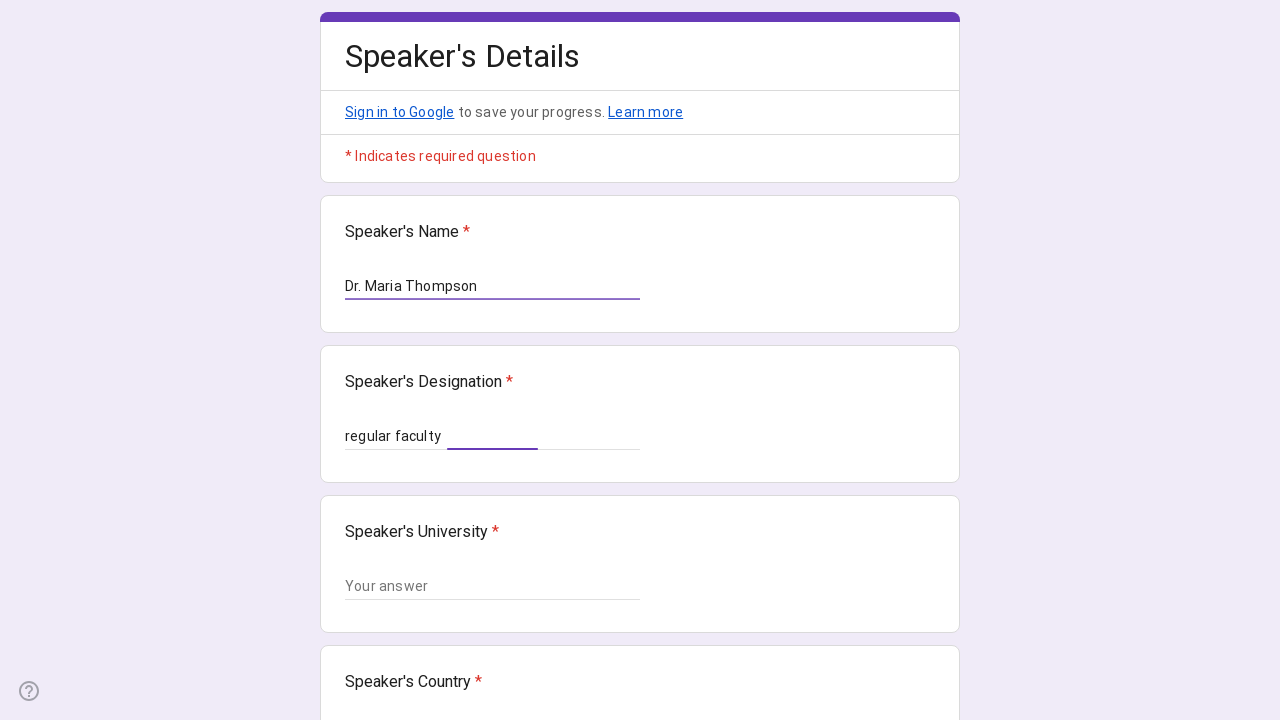

Filled third text input (university) with 'Stanford University' on input[type="text"] >> nth=2
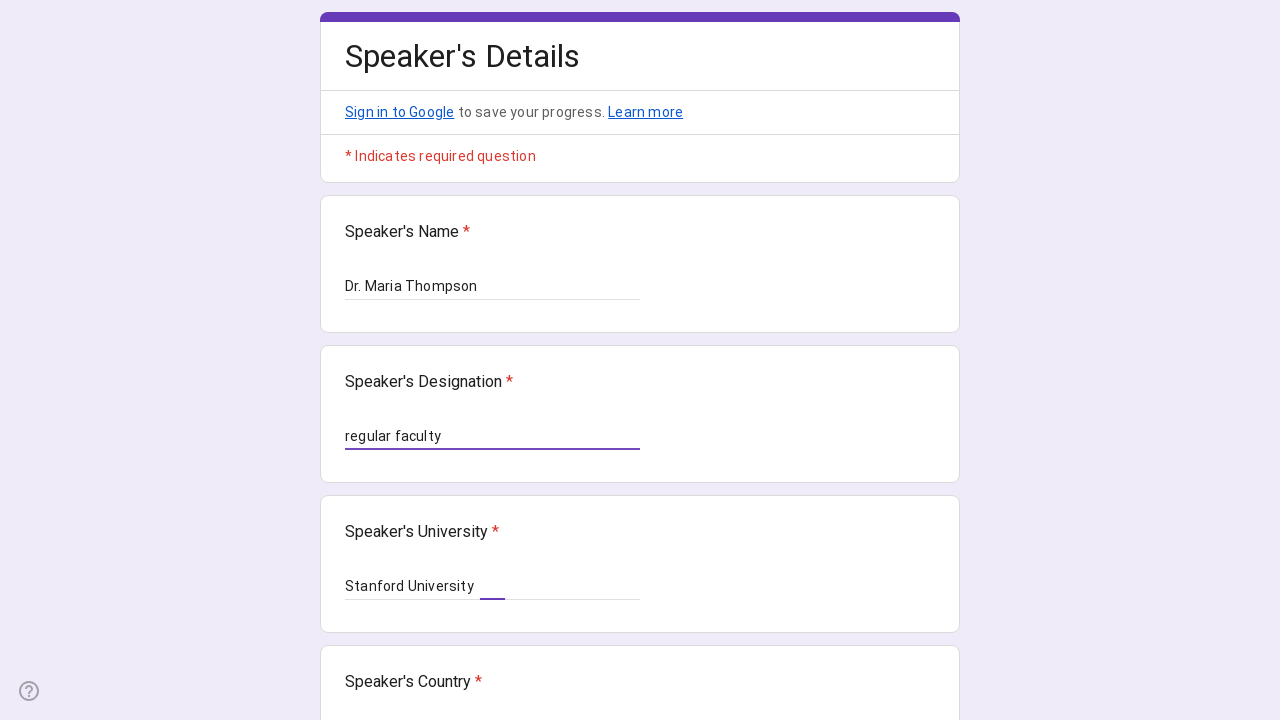

Filled fourth text input (country) with 'USA' on input[type="text"] >> nth=3
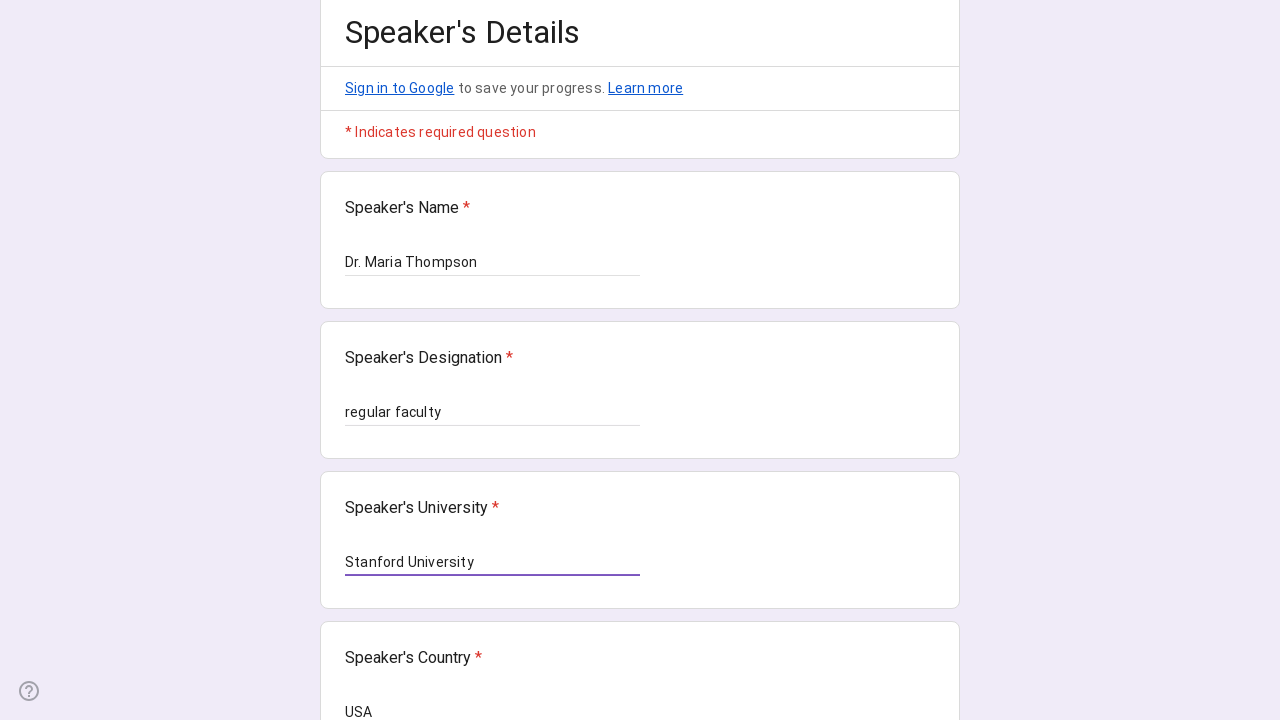

Filled fifth text input (email) with 'm.thompson@stanford.edu' on input[type="text"] >> nth=4
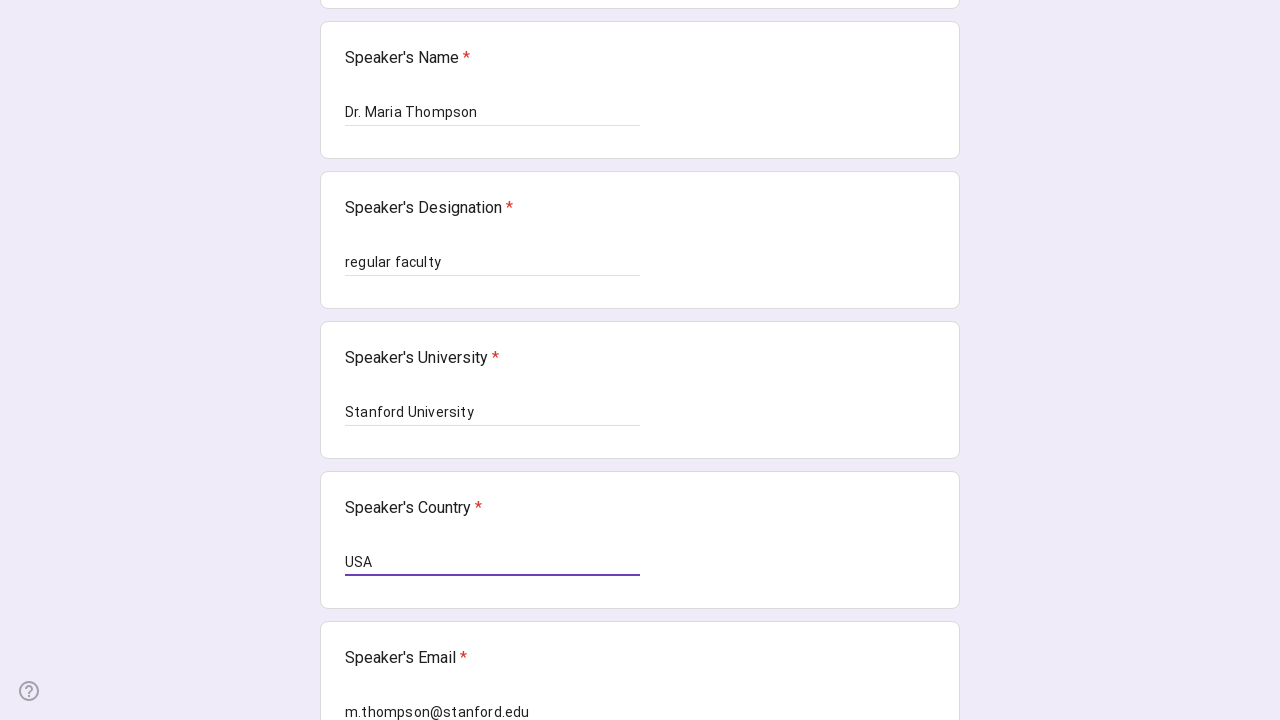

Filled research area textarea with 'Computer Science' on textarea >> nth=0
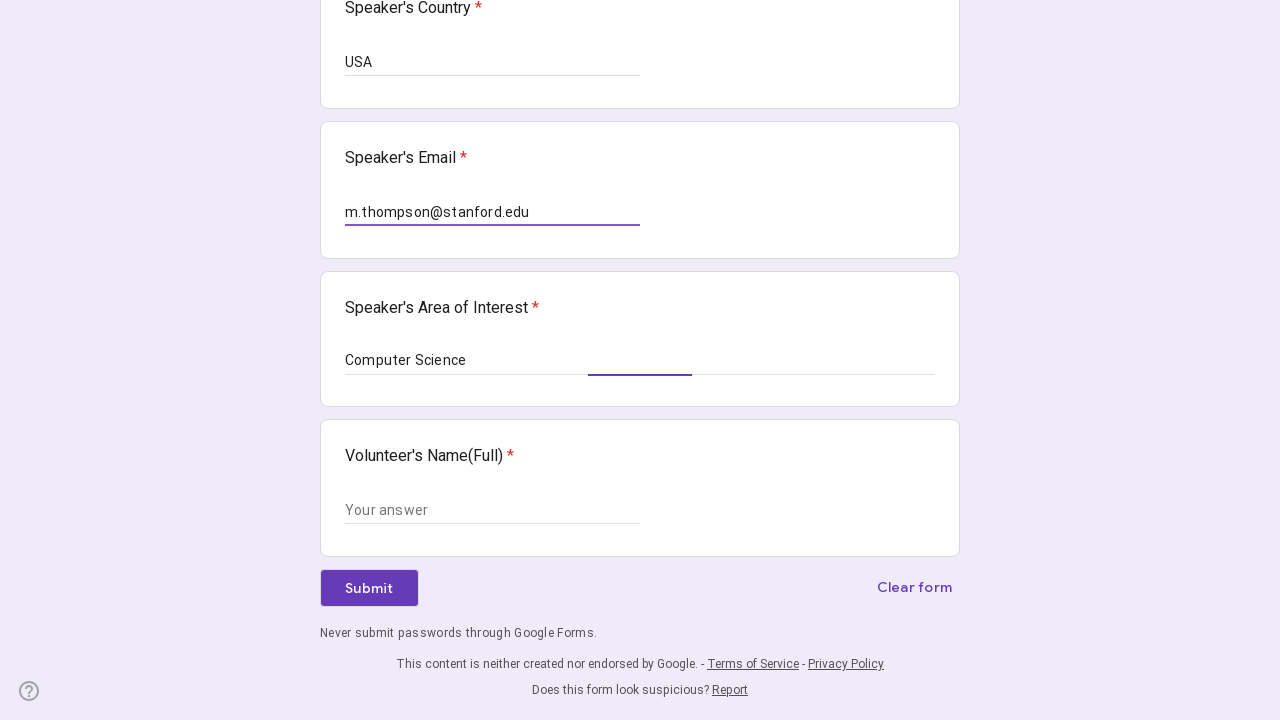

Filled sixth text input (submitter name) with 'Steve Jose' on input[type="text"] >> nth=5
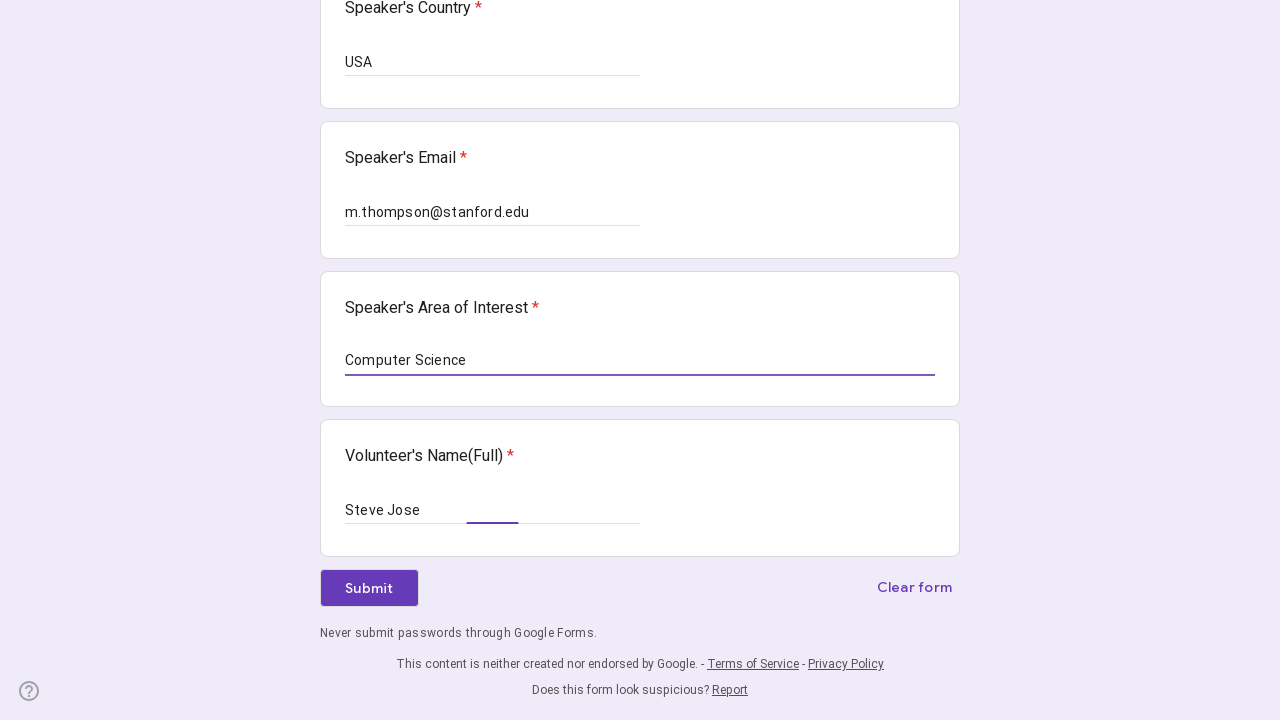

Clicked Submit button to submit the form at (369, 588) on div[role="button"] span:has-text("Submit")
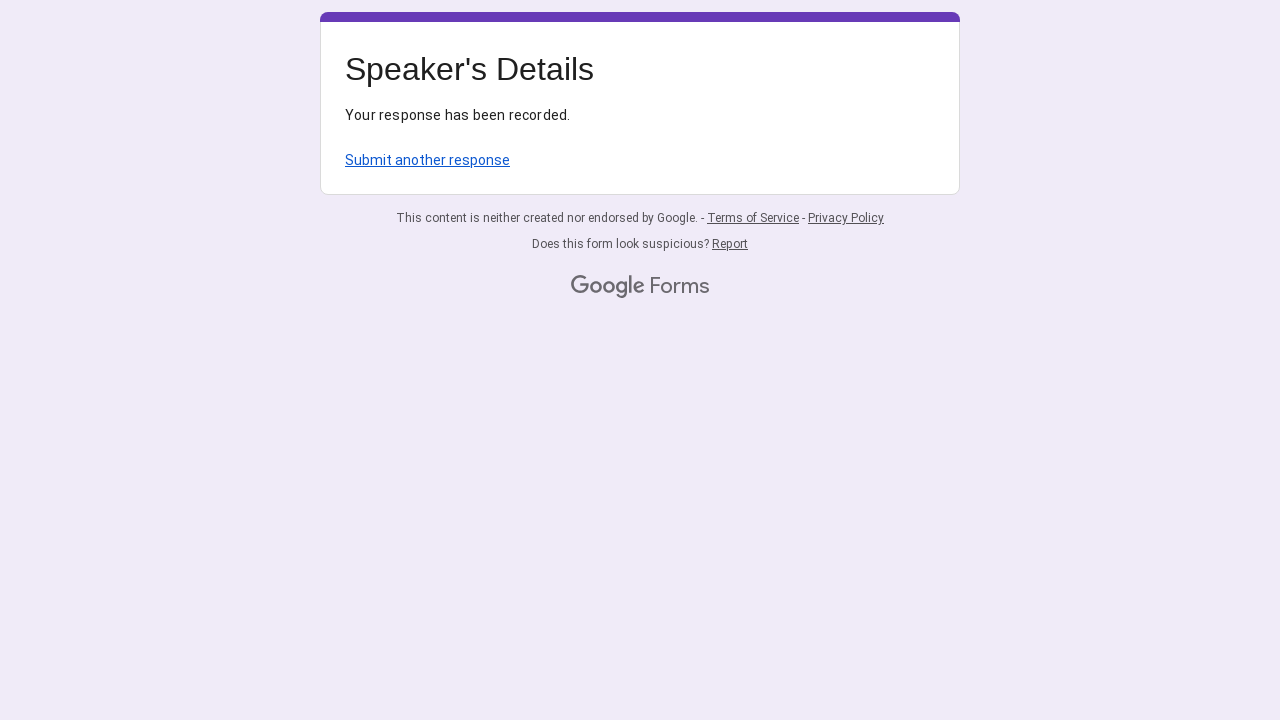

Form submission successful - confirmation page loaded with 'Submit another response' link
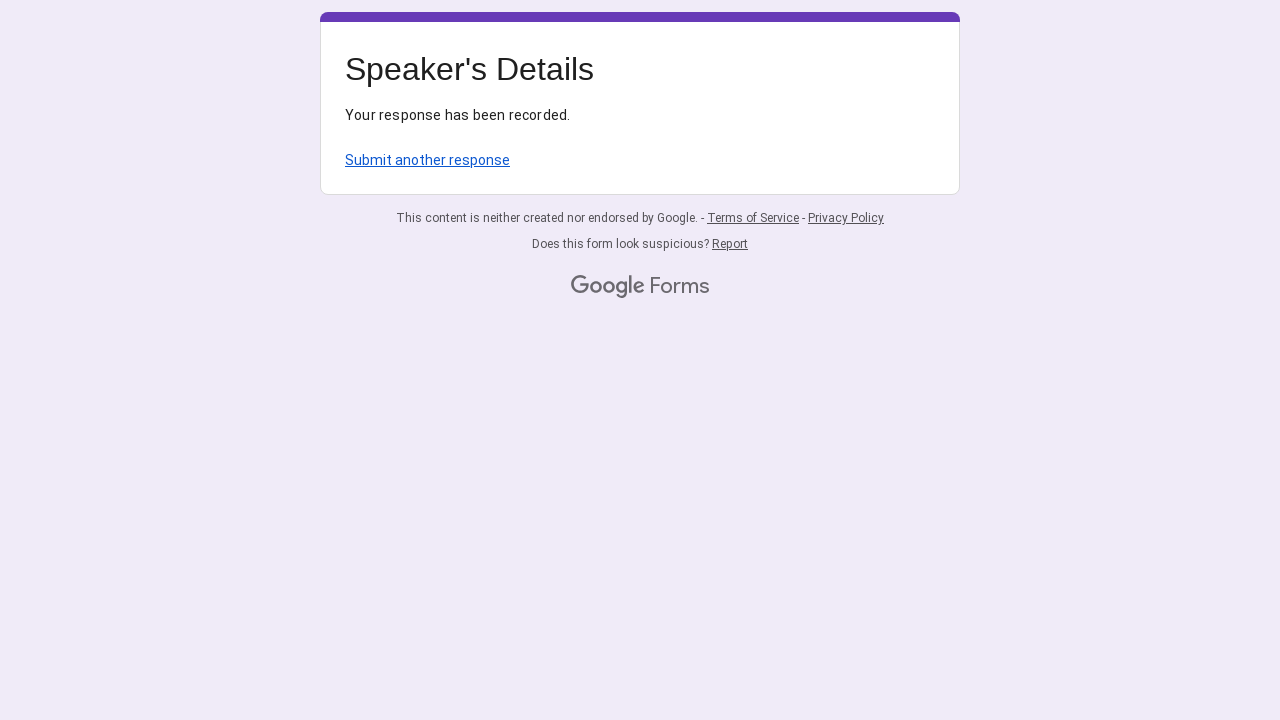

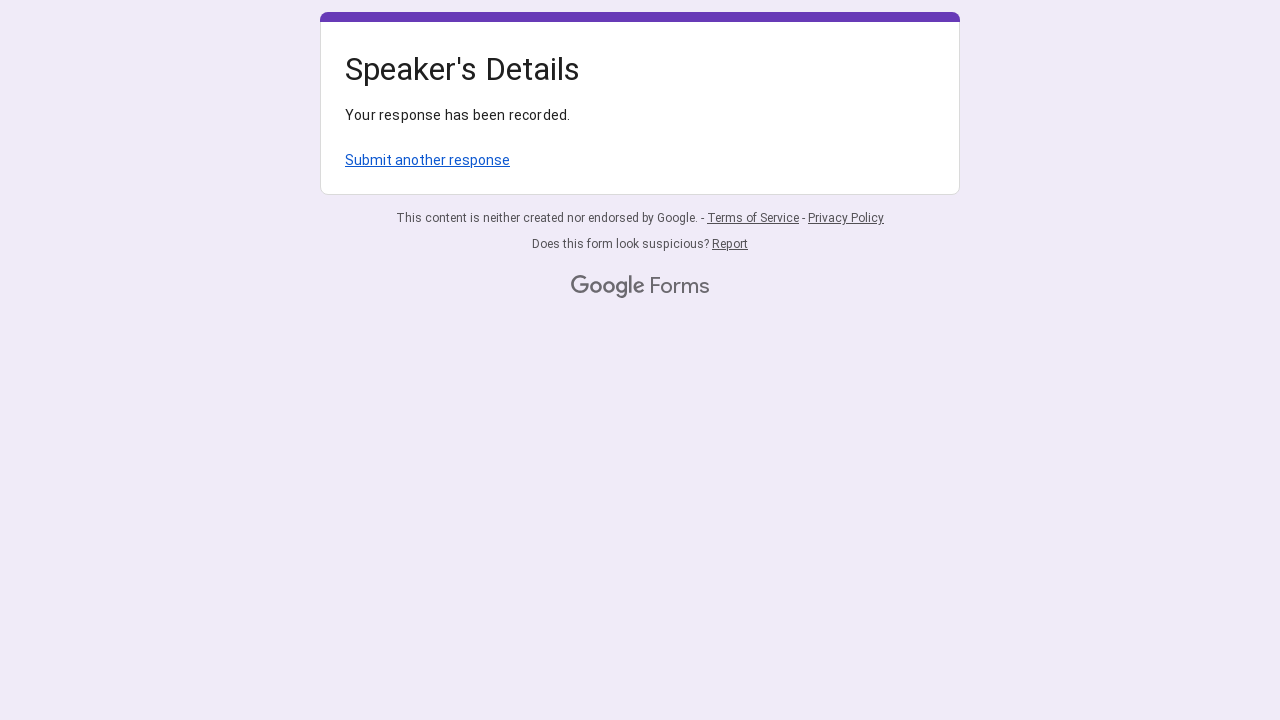